Tests a registration form by filling in first name, last name, and email fields, then submitting and verifying successful registration message

Starting URL: http://suninjuly.github.io/registration1.html

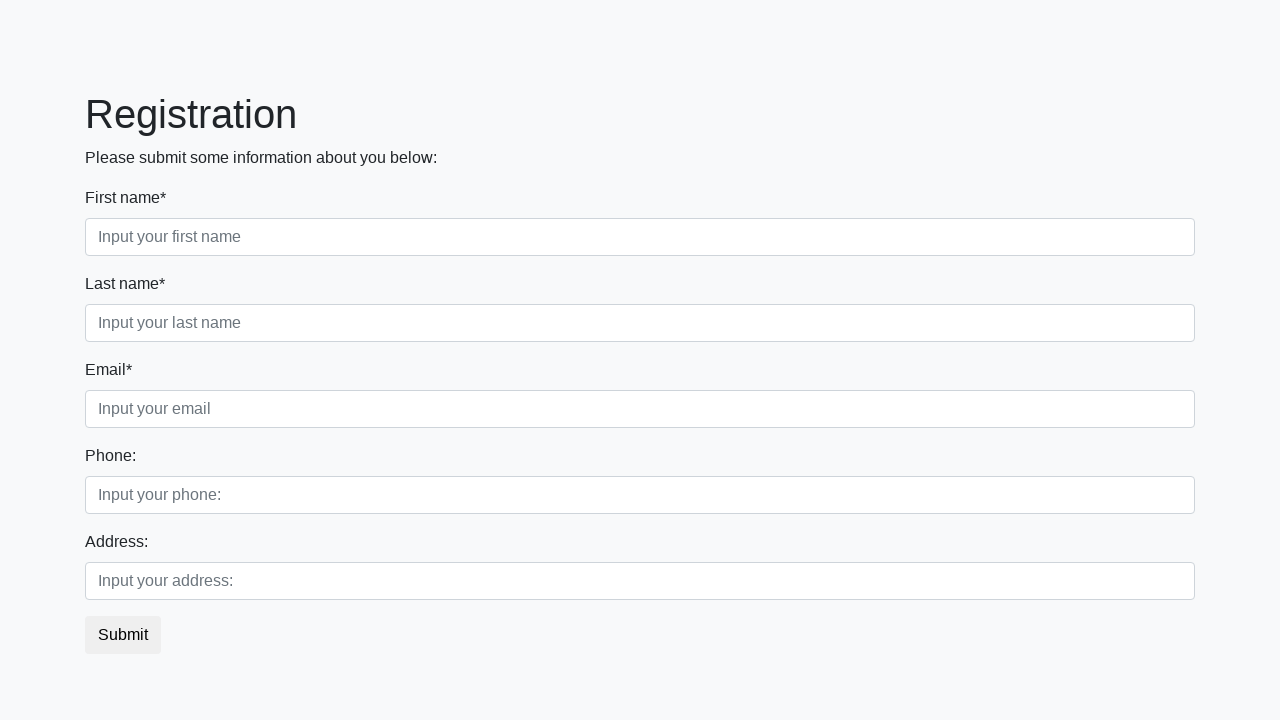

Filled first name field with 'Ivan' on .first_block .first
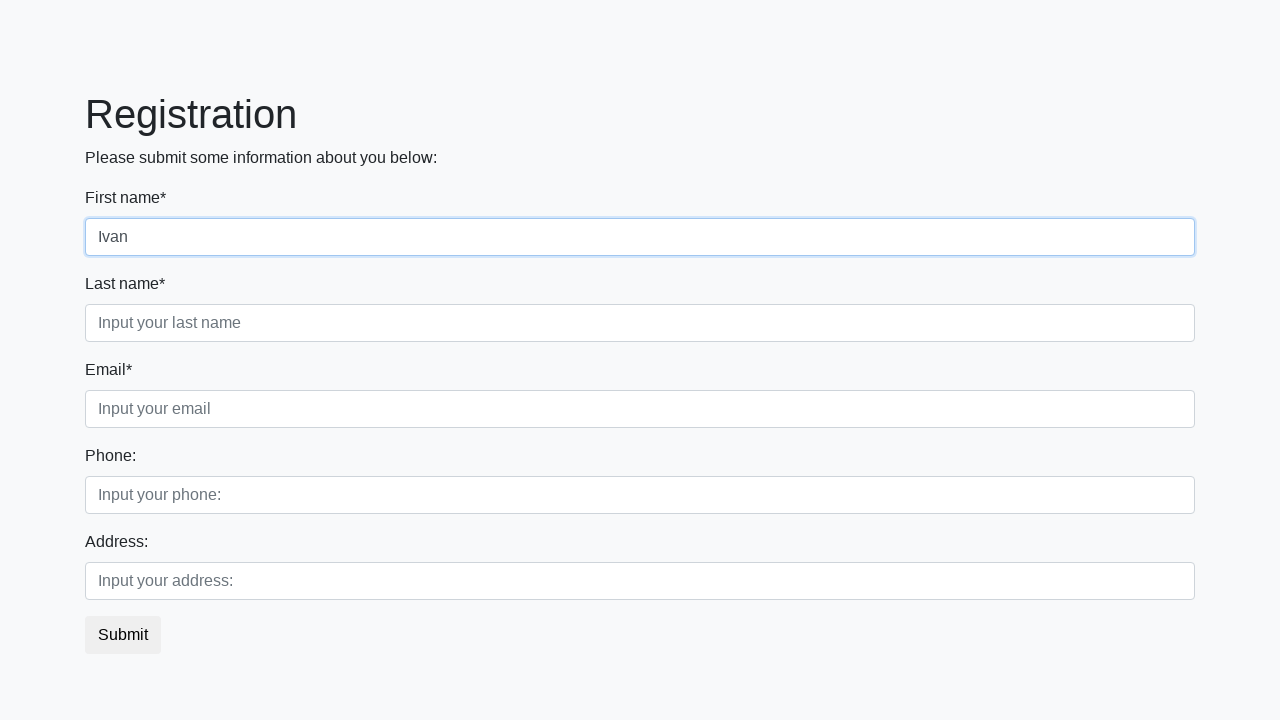

Filled last name field with 'Petrov' on .first_block .second
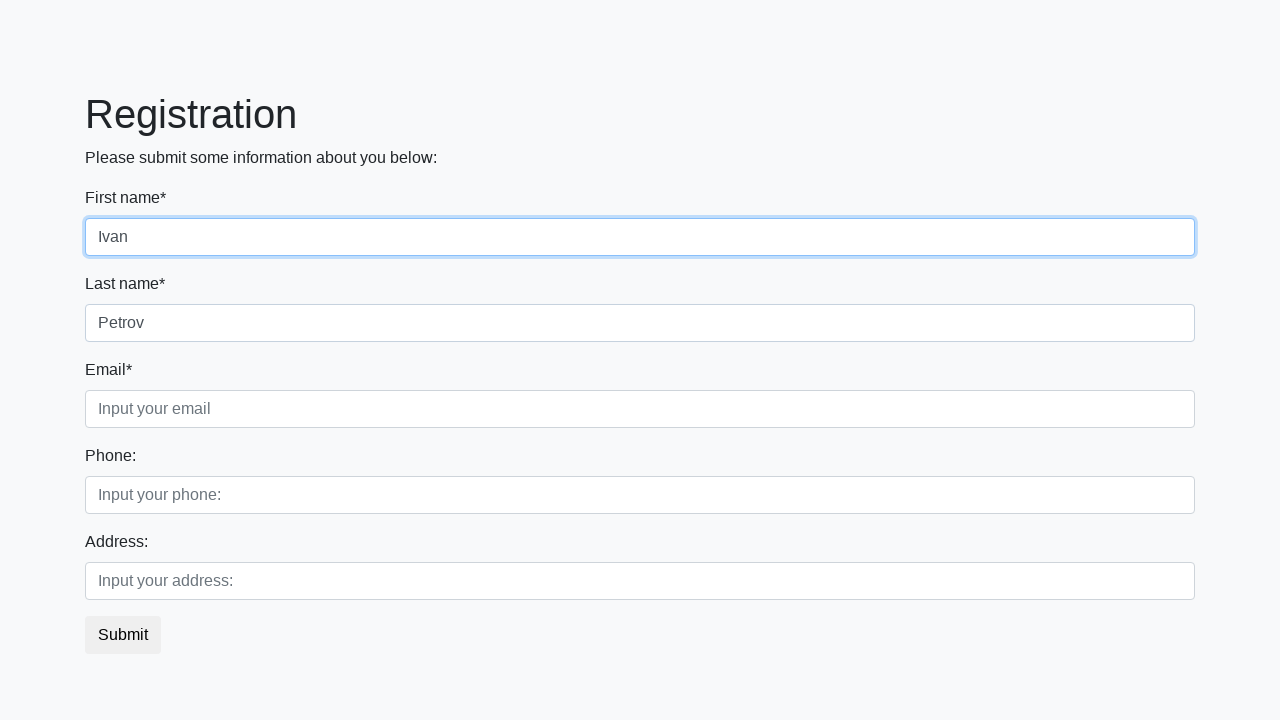

Filled email field with 'test@email.com' on .first_block .third
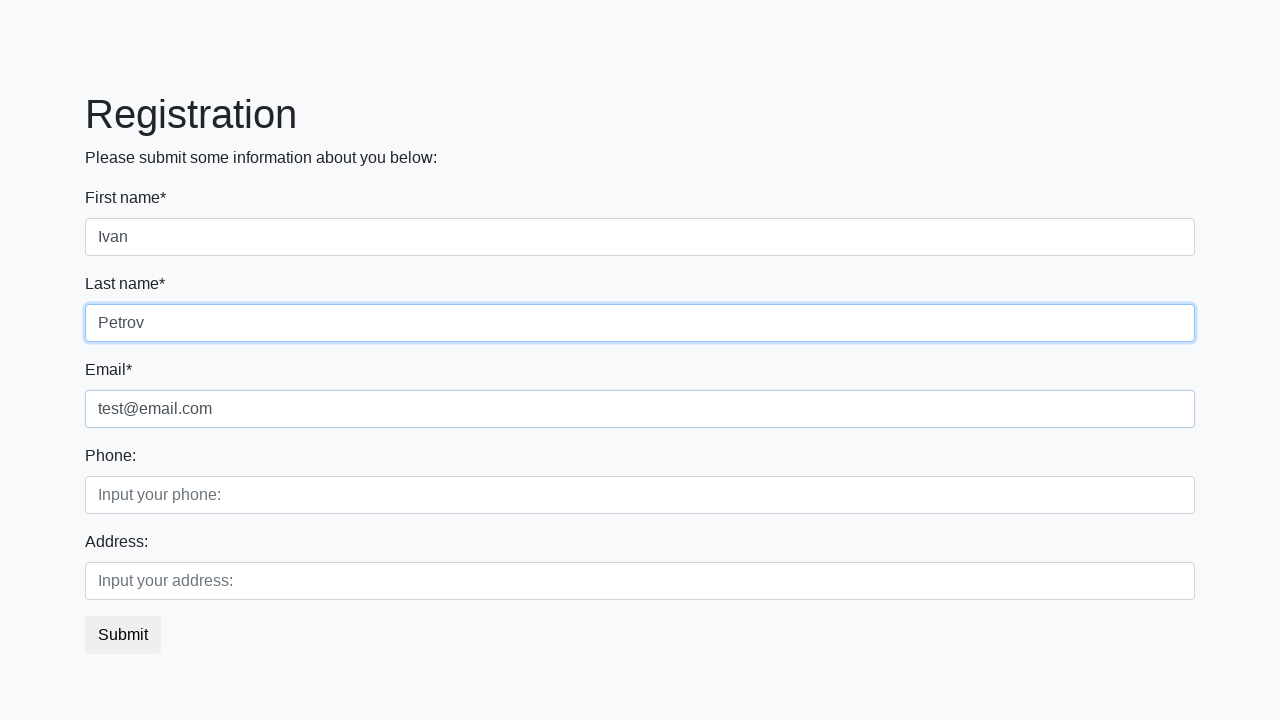

Clicked registration submit button at (123, 635) on button.btn
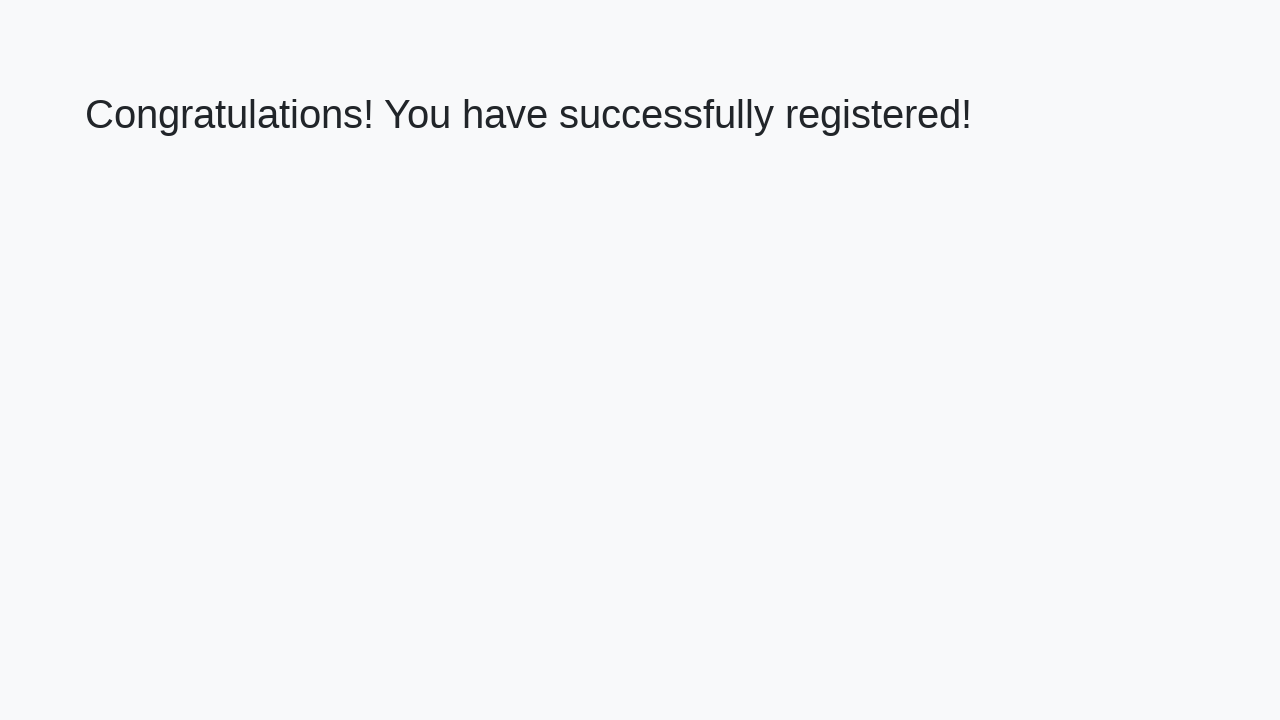

Success message header loaded
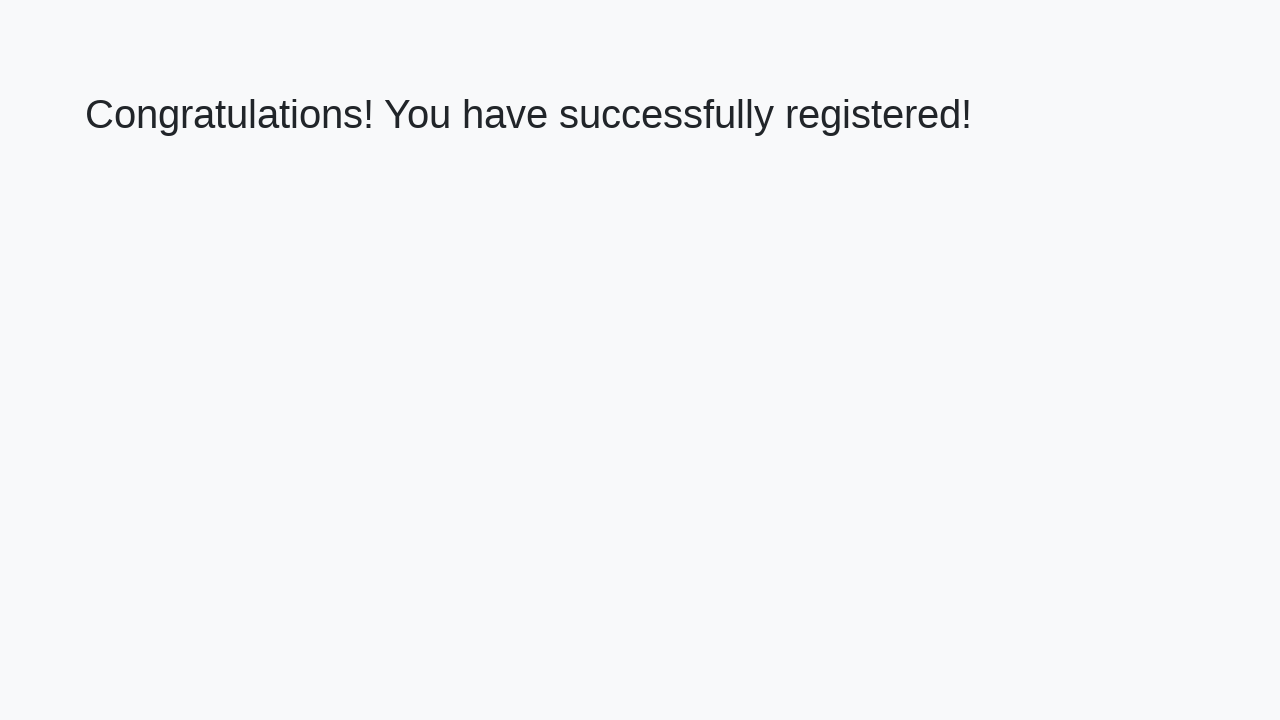

Retrieved success message: 'Congratulations! You have successfully registered!'
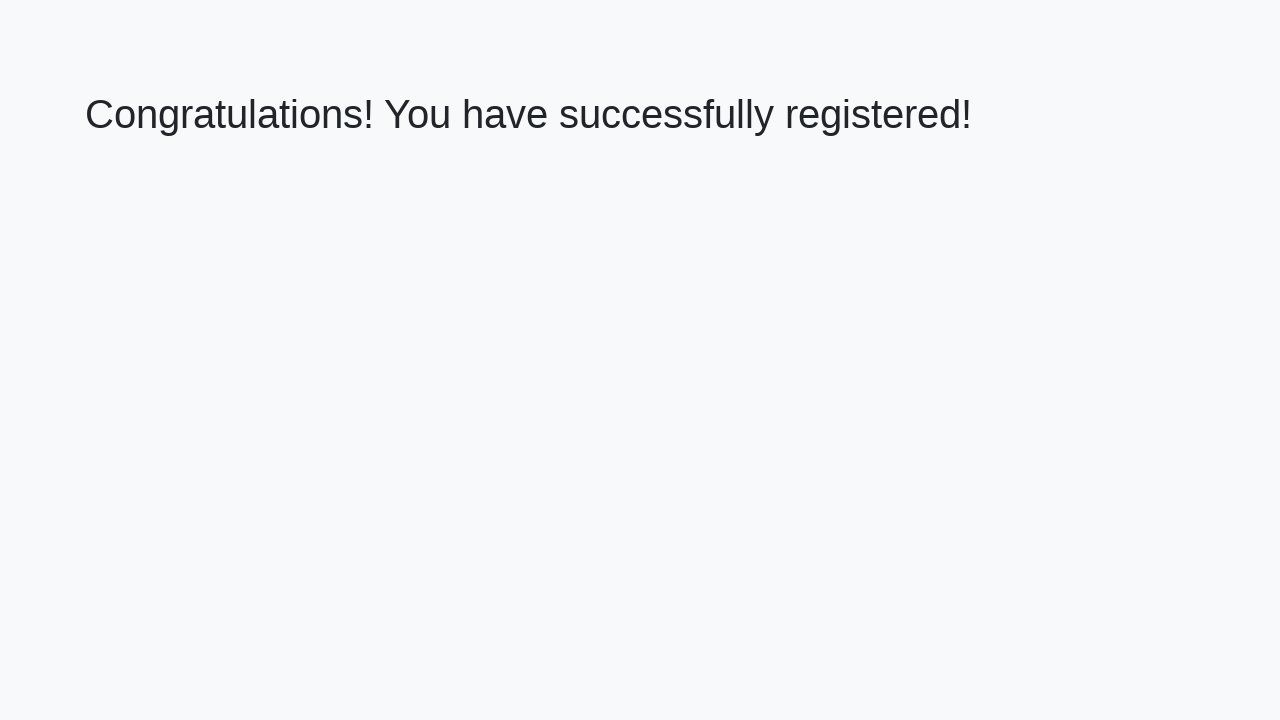

Verified successful registration message
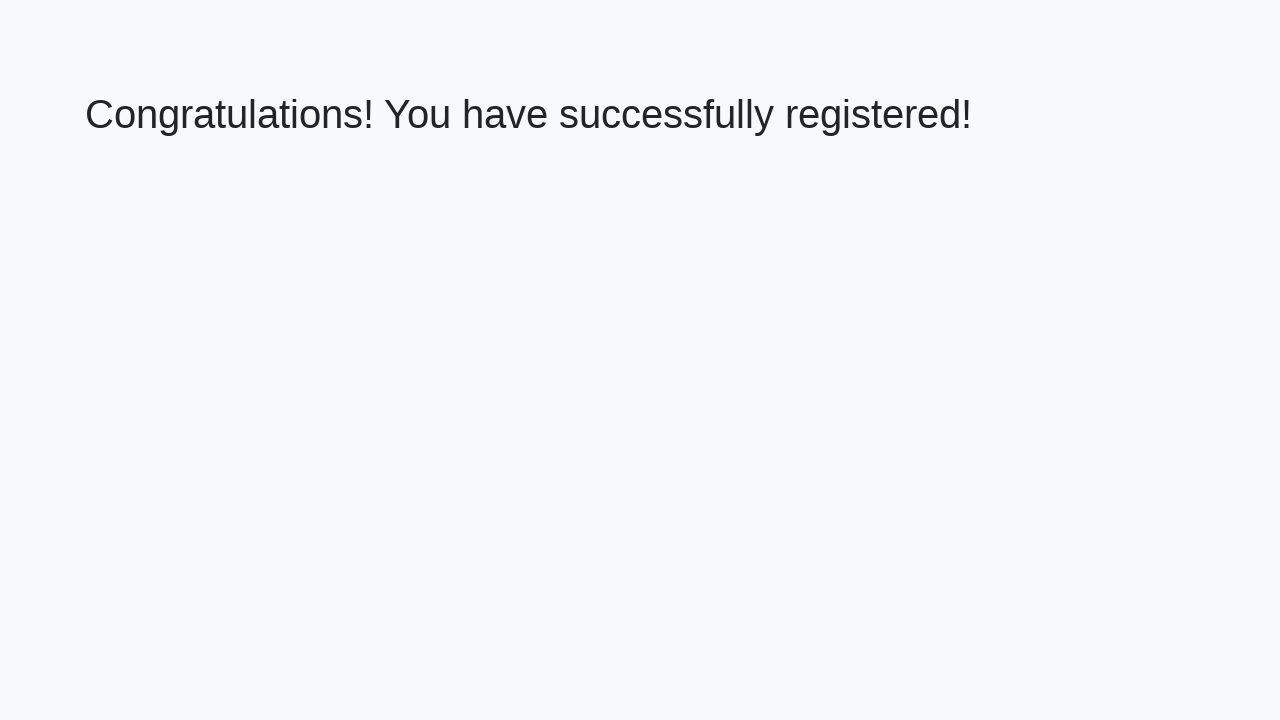

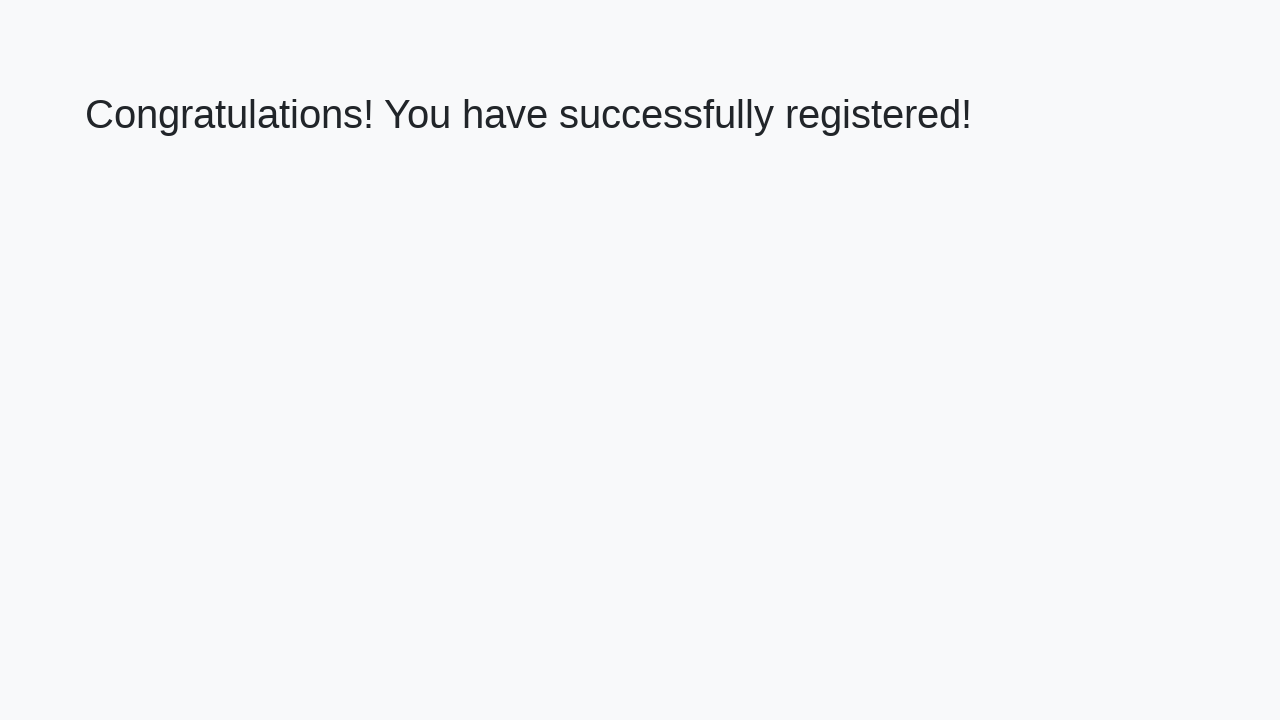